Tests checkbox functionality by clicking to select and deselect a checkbox, verifying its state changes correctly

Starting URL: https://rahulshettyacademy.com/AutomationPractice/

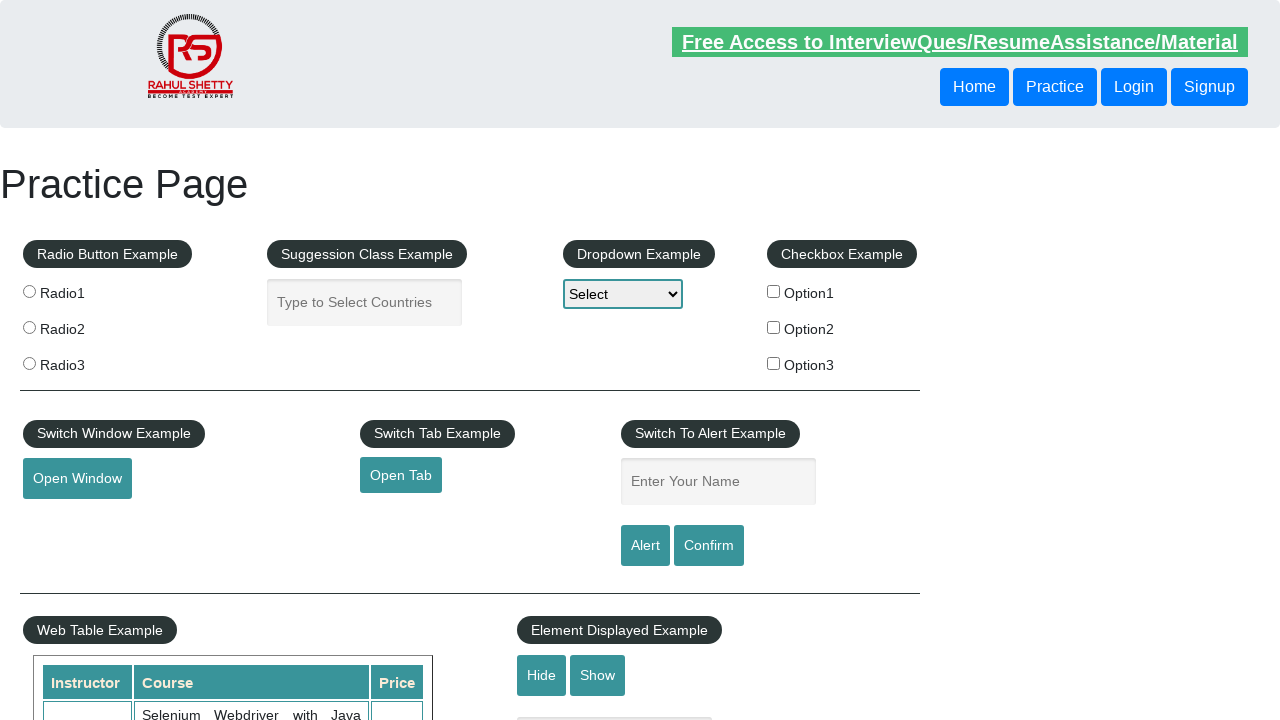

Clicked checkbox to select it at (774, 291) on #checkBoxOption1
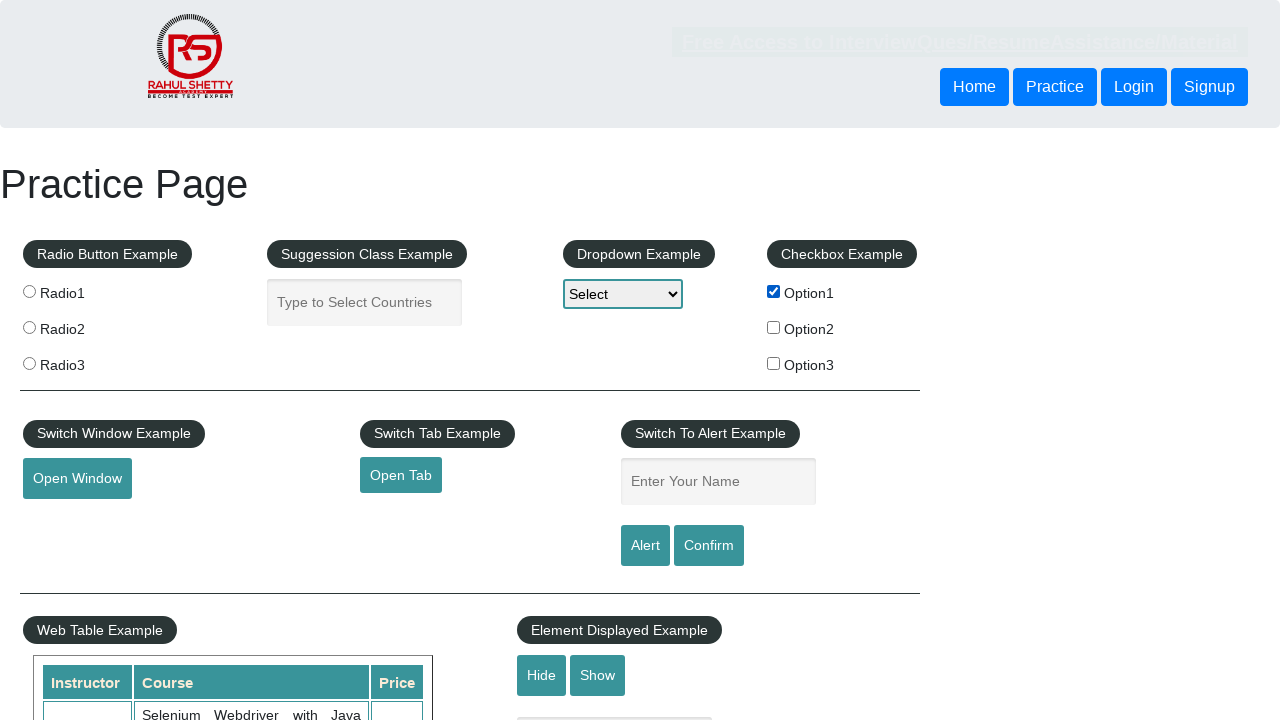

Verified checkbox is selected
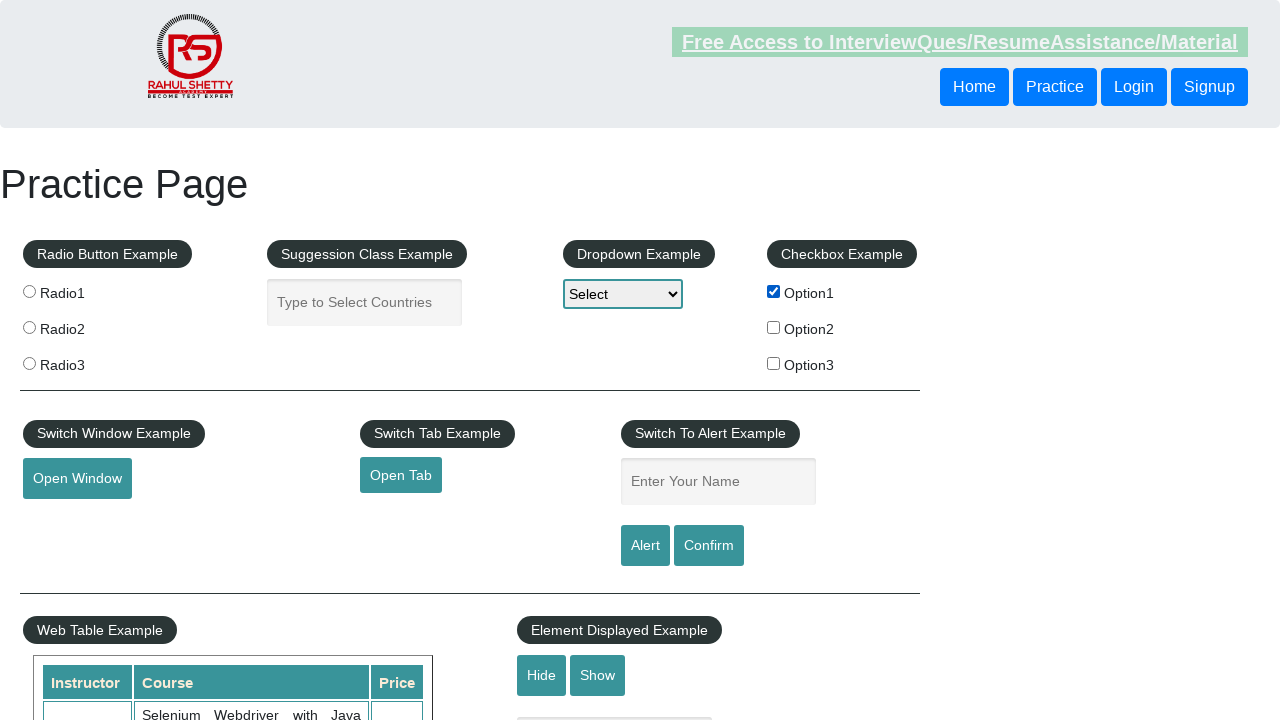

Clicked checkbox to deselect it at (774, 291) on #checkBoxOption1
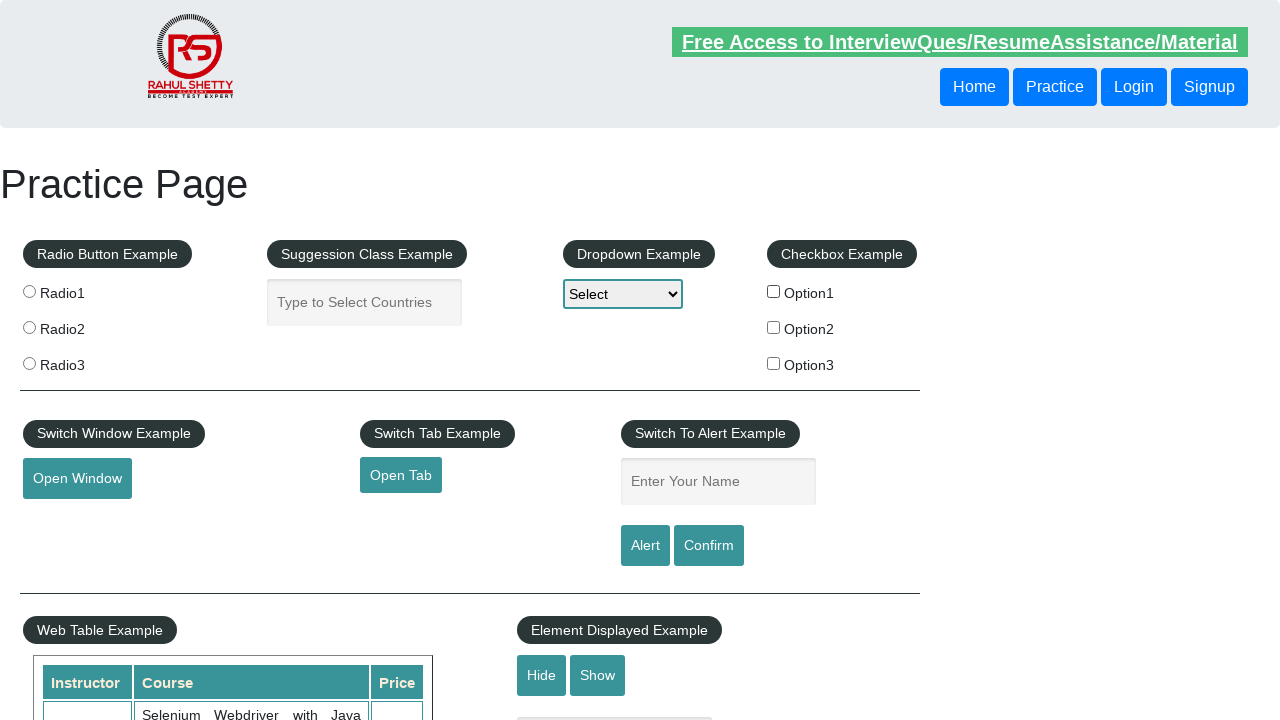

Verified checkbox is deselected
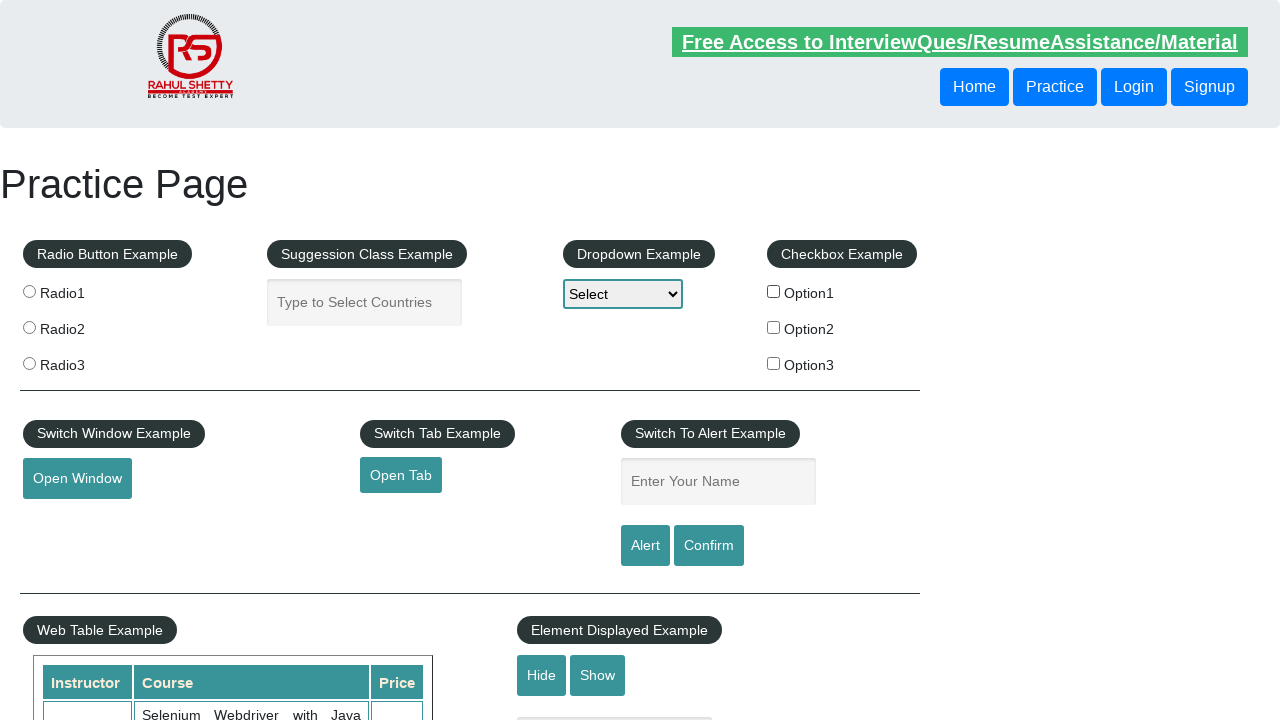

Counted total checkboxes on page: 3
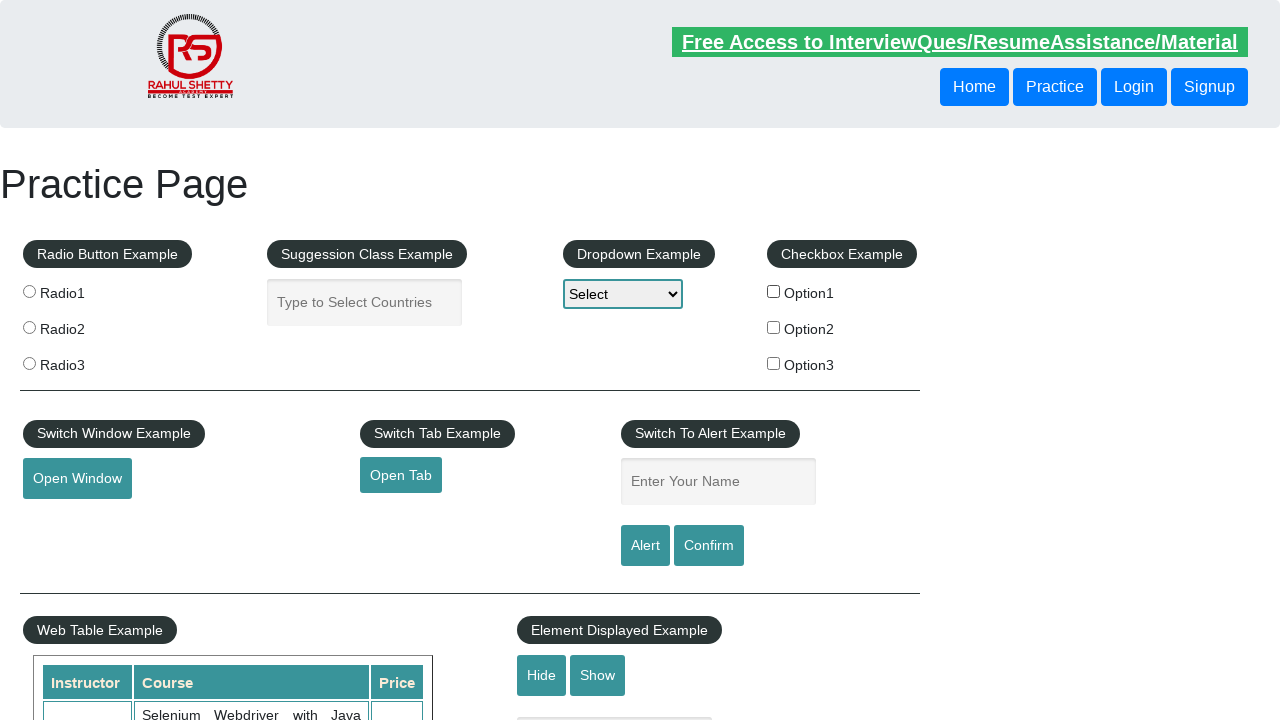

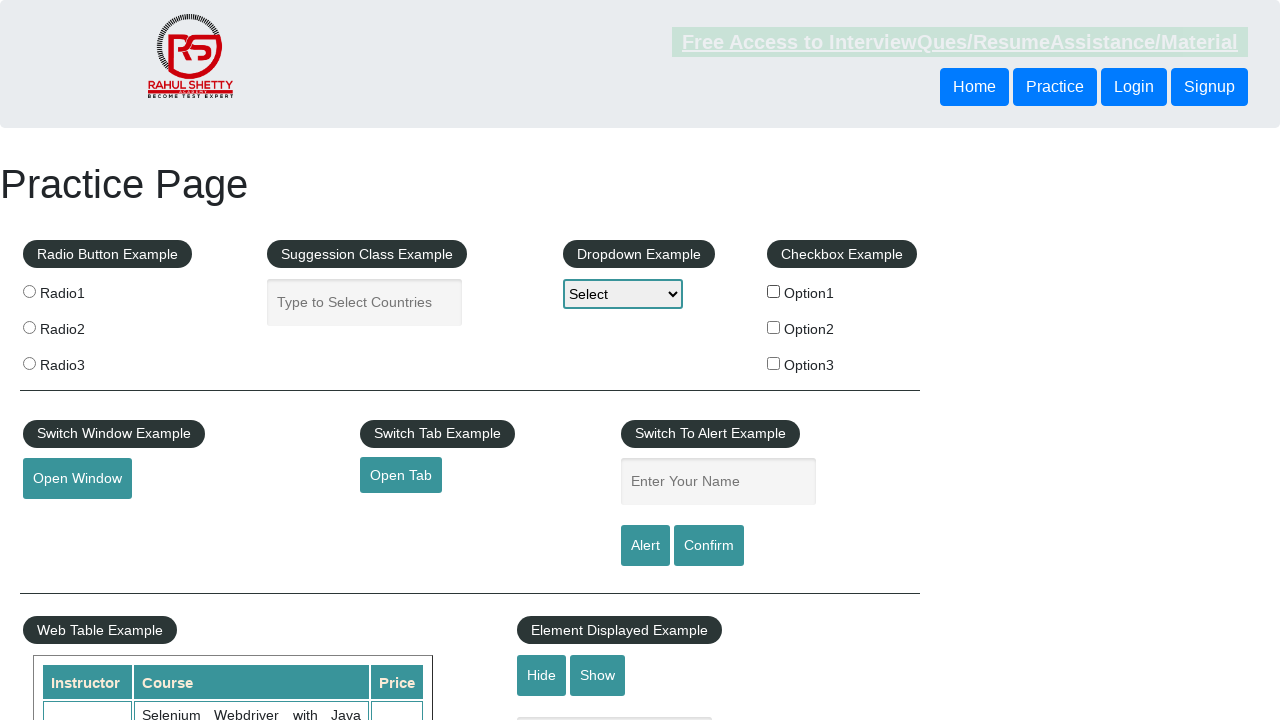